Tests dropdown selection functionality by selecting an option from a dropdown menu by index

Starting URL: https://the-internet.herokuapp.com/dropdown

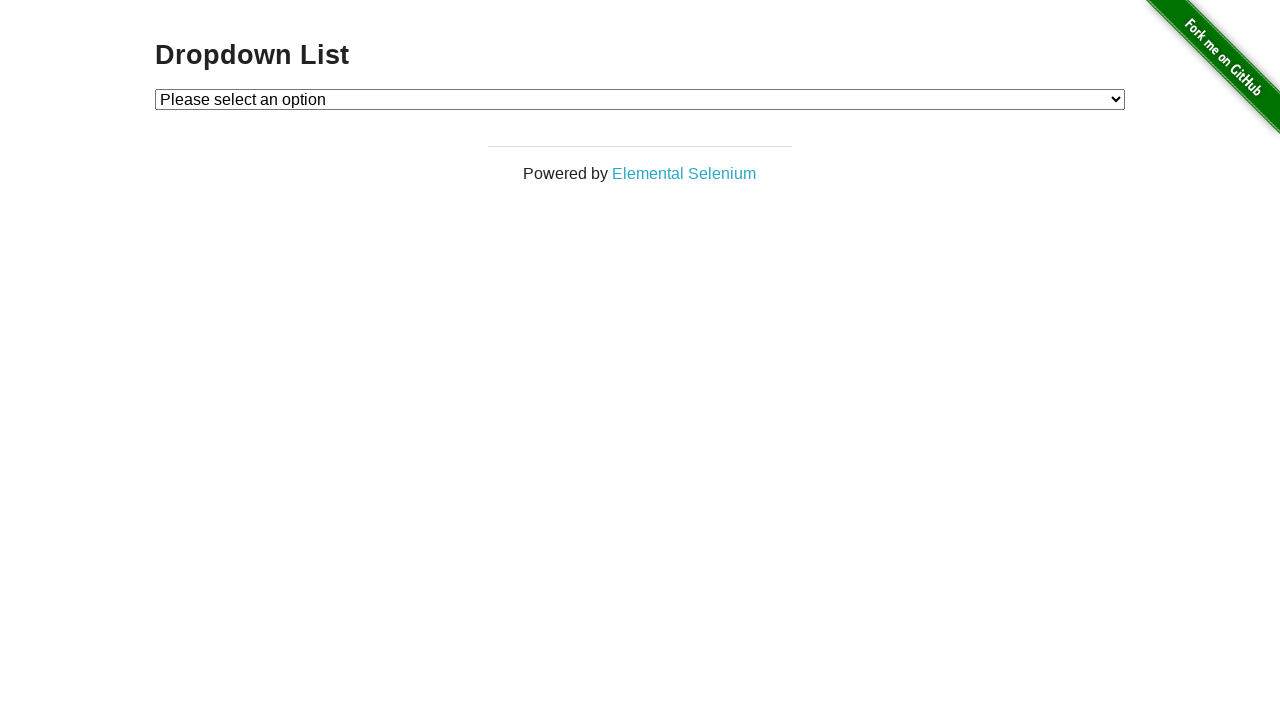

Navigated to dropdown test page
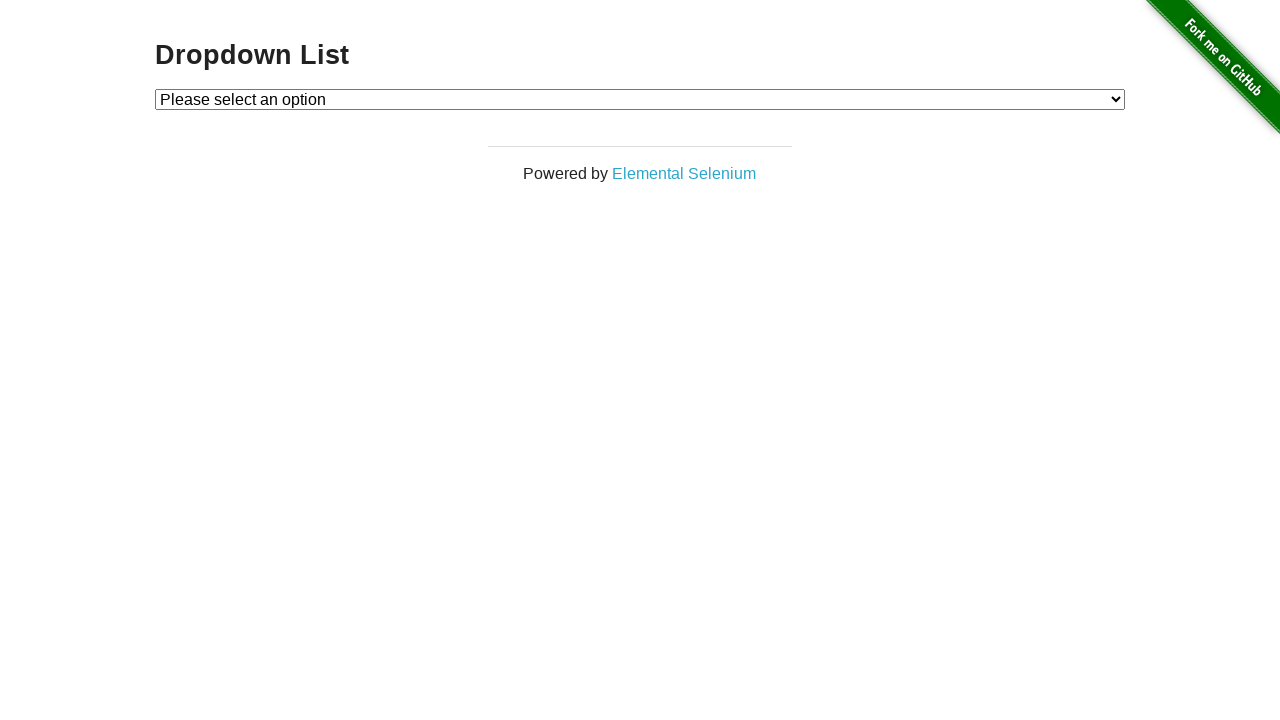

Selected option at index 2 from dropdown menu on select#dropdown
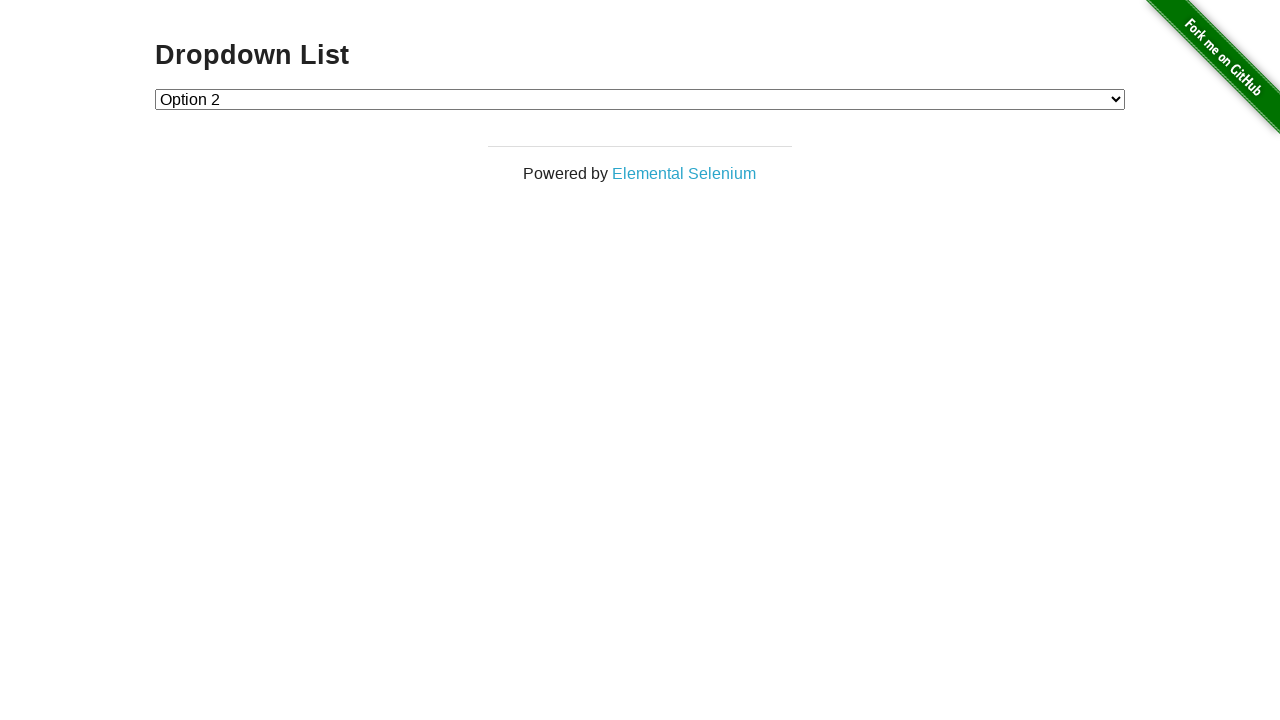

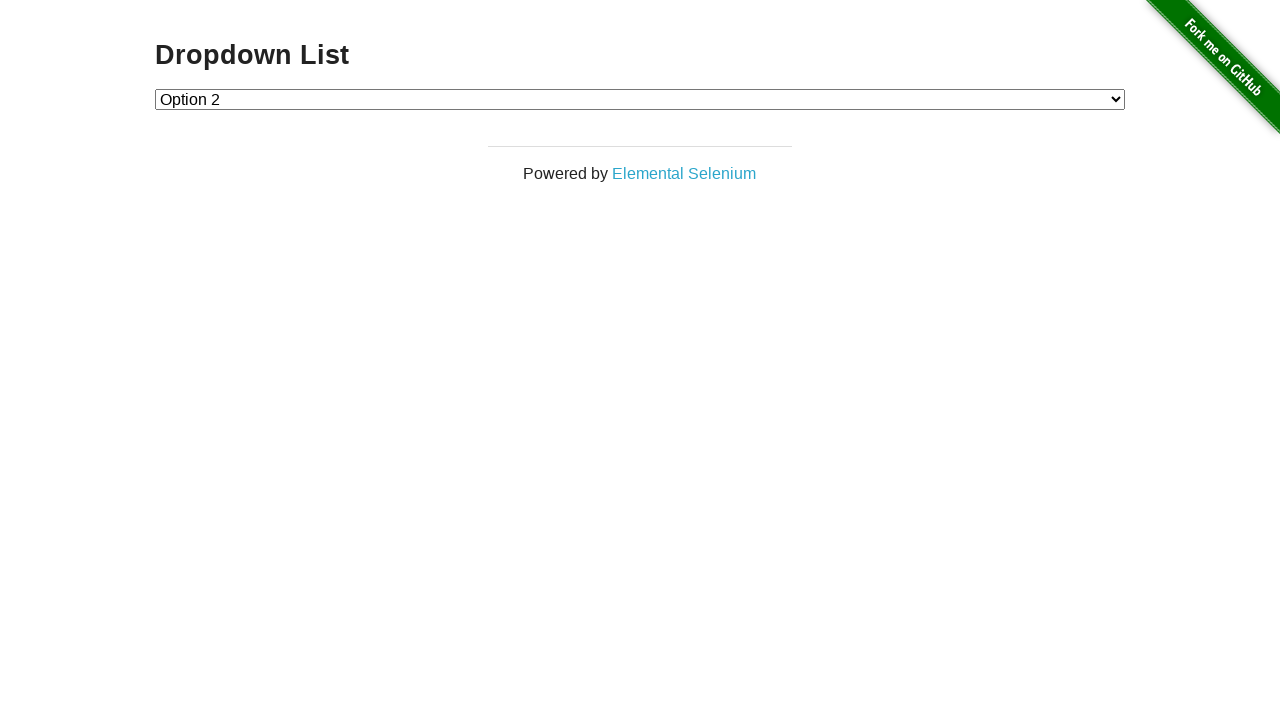